Navigates through Shifting Content to Example 1 Menu Element page and counts menu items

Starting URL: https://the-internet.herokuapp.com/

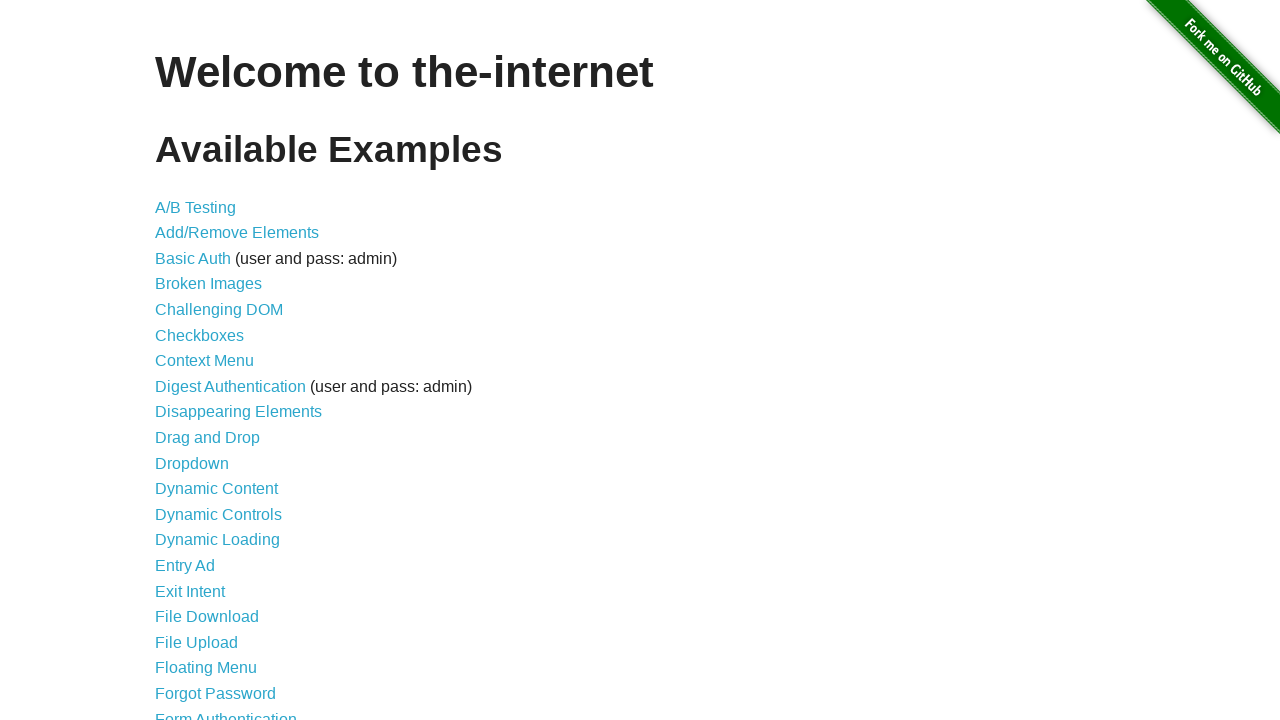

Clicked on Shifting Content link at (212, 523) on text=Shifting Content
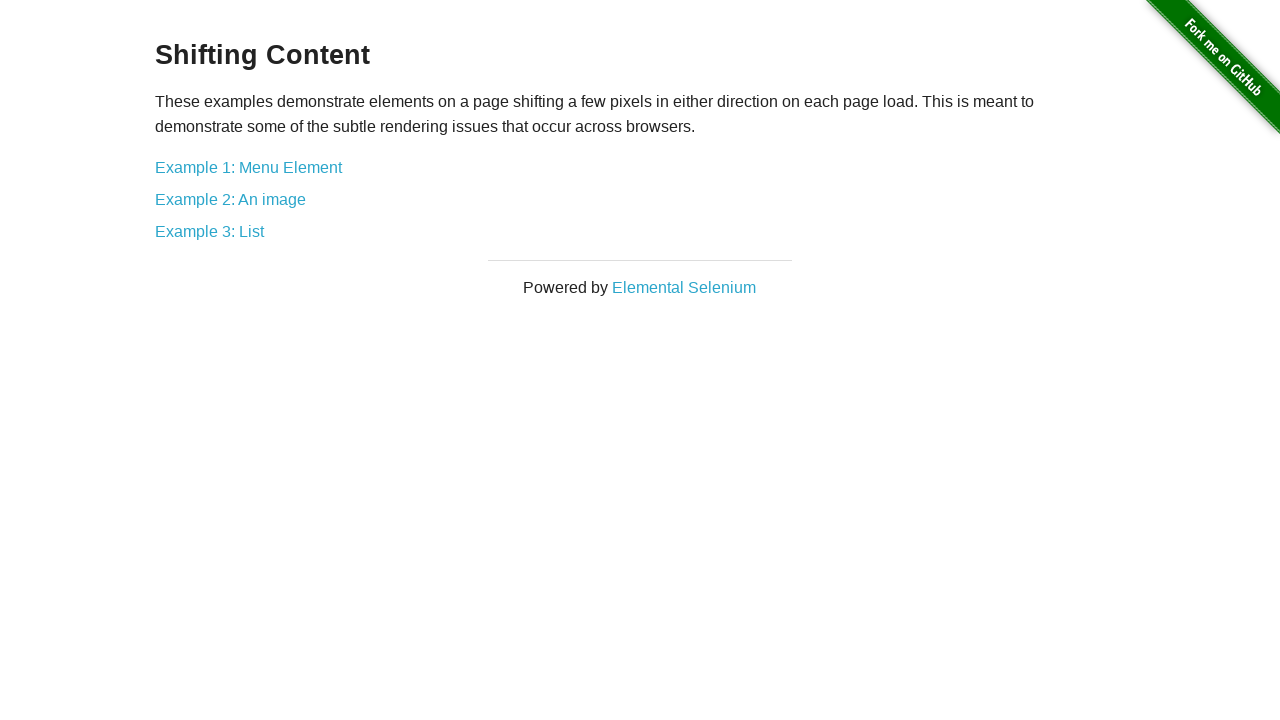

Clicked on Example 1: Menu Element at (248, 167) on text=Example 1: Menu Element
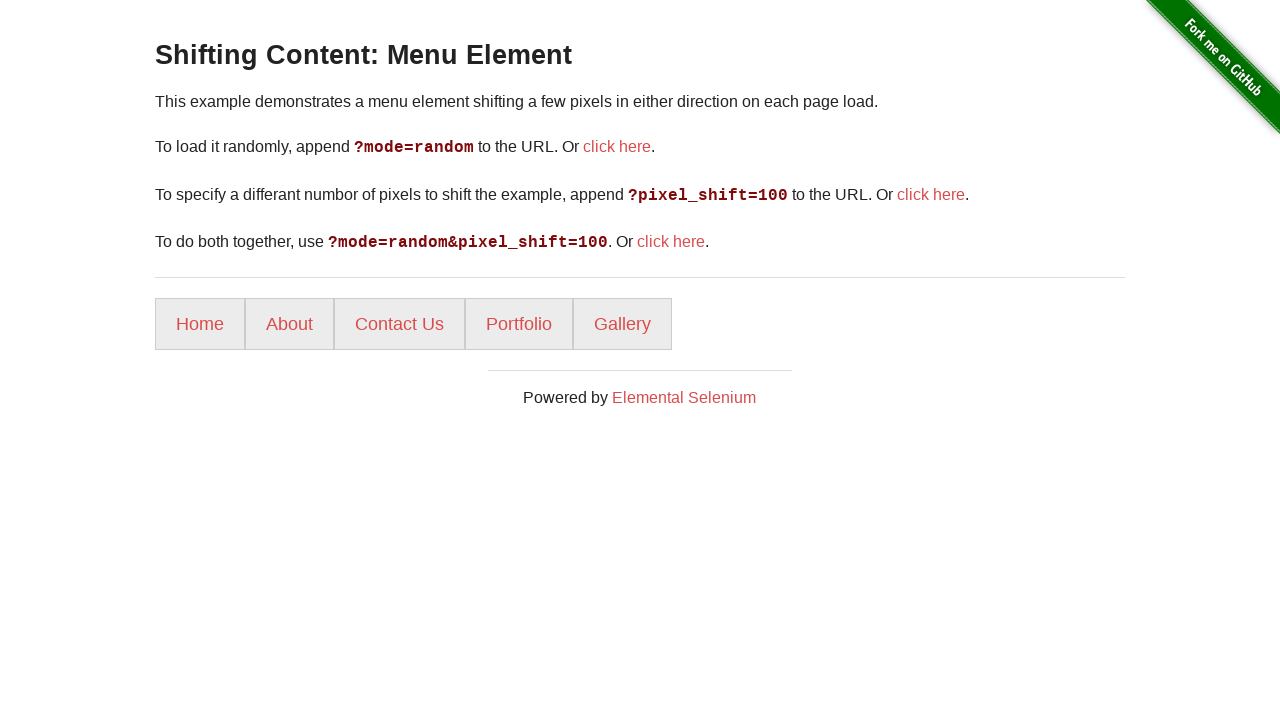

Page loaded successfully
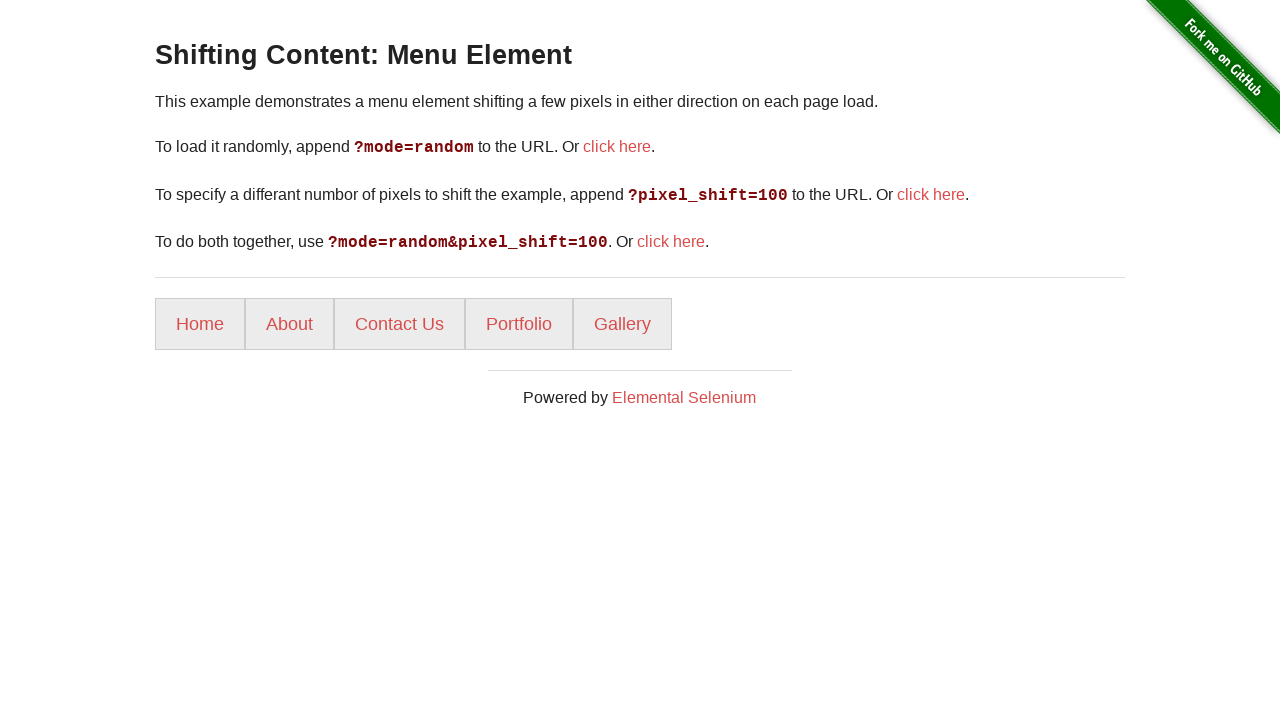

Counted 5 menu items
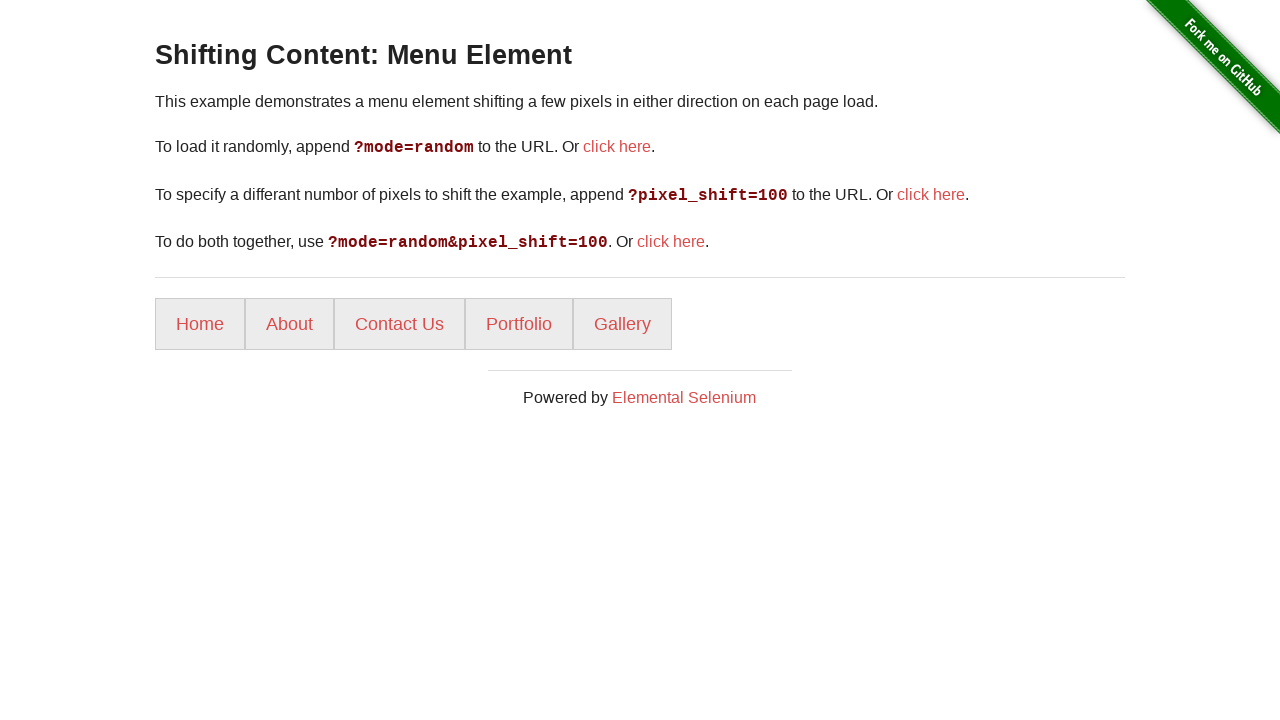

Printed menu count: 5 elements
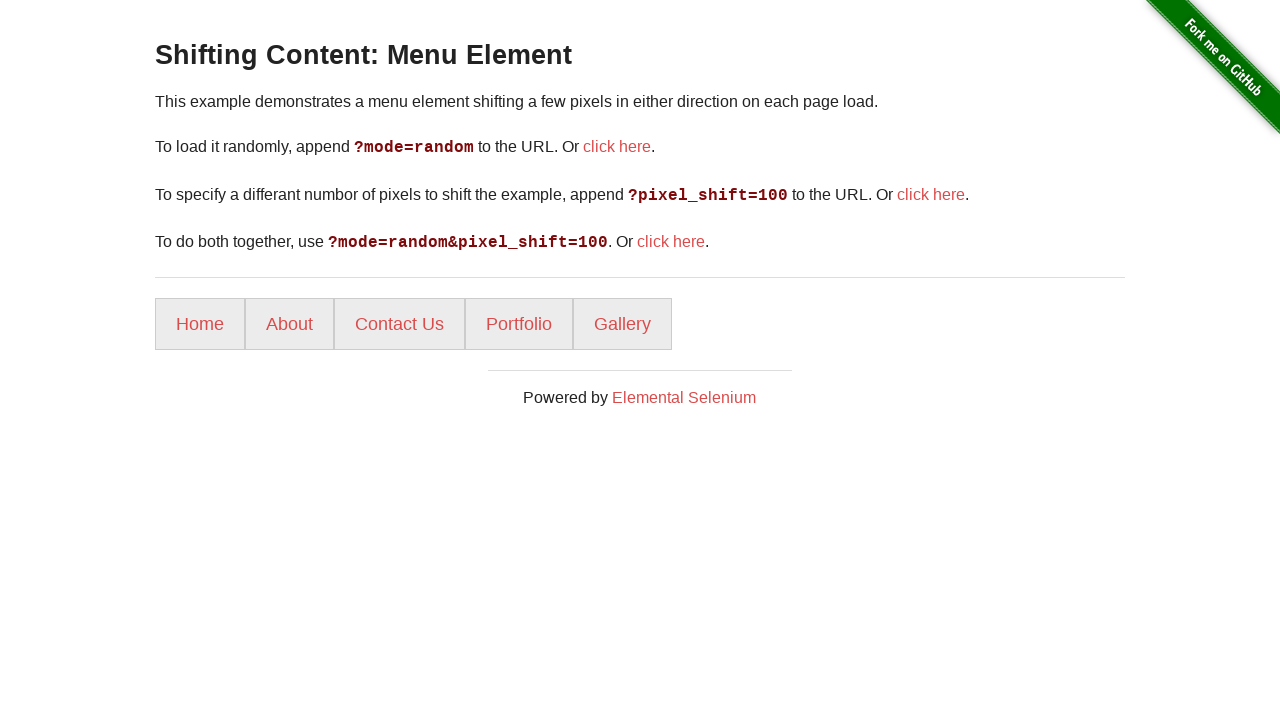

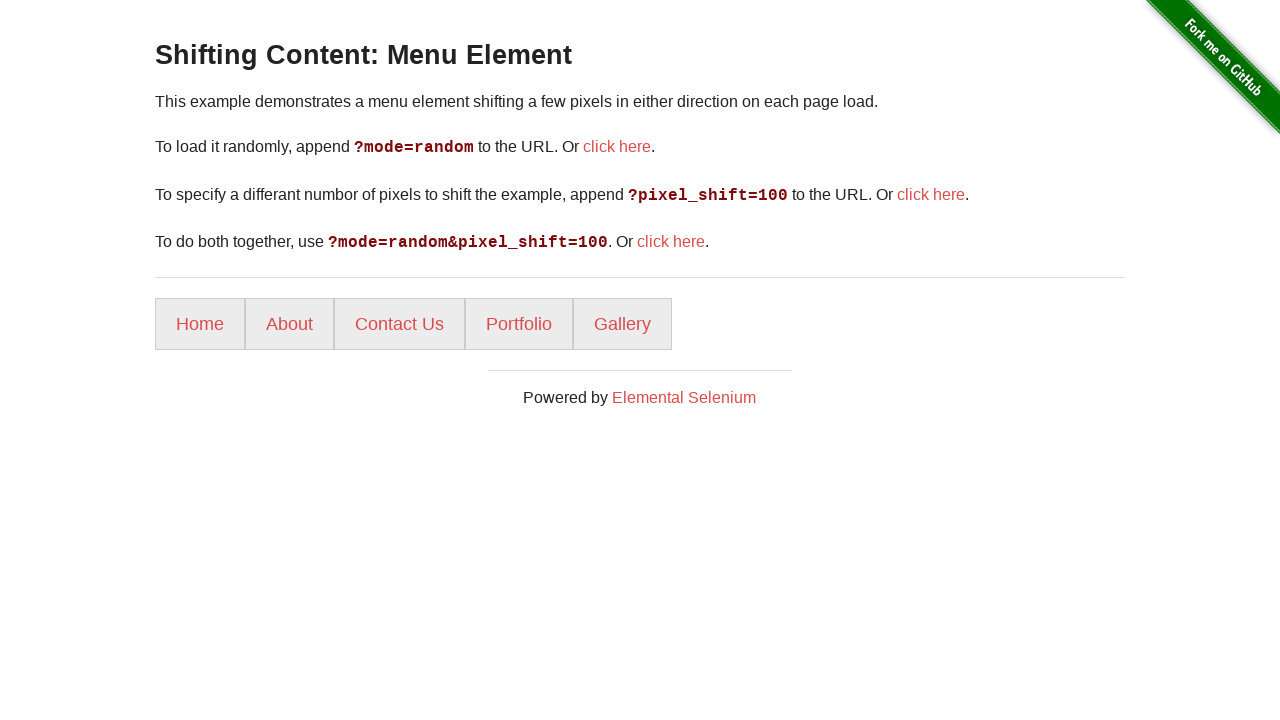